Tests right-click context menu functionality by performing a right-click action on a designated element

Starting URL: https://swisnl.github.io/jQuery-contextMenu/demo.html

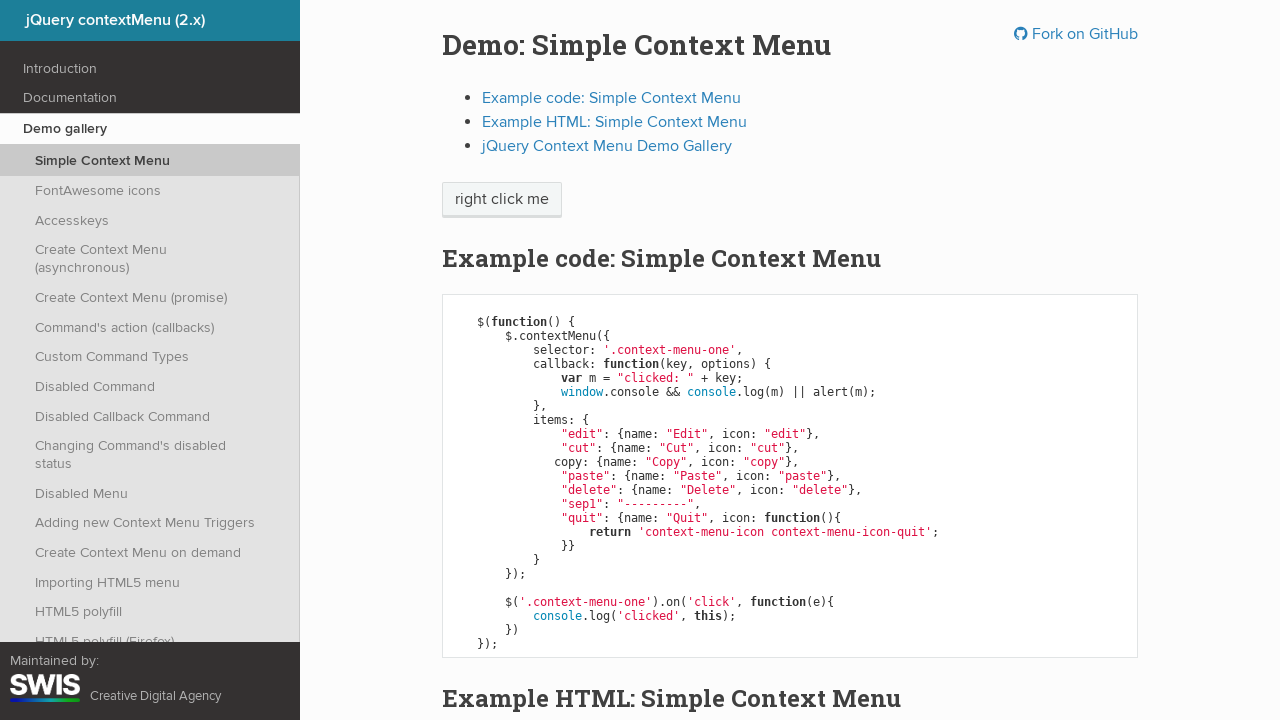

Navigated to jQuery contextMenu demo page
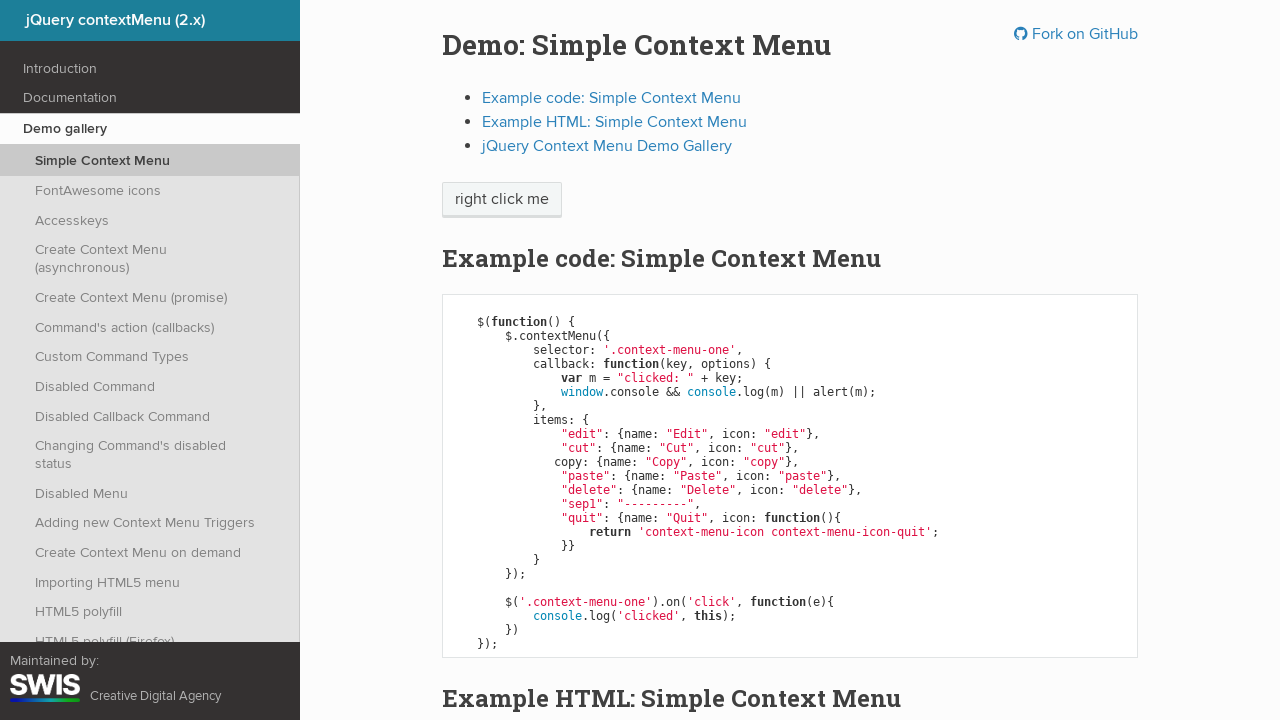

Right-clicked on 'right click me' element to trigger context menu at (502, 200) on //span[text()='right click me']
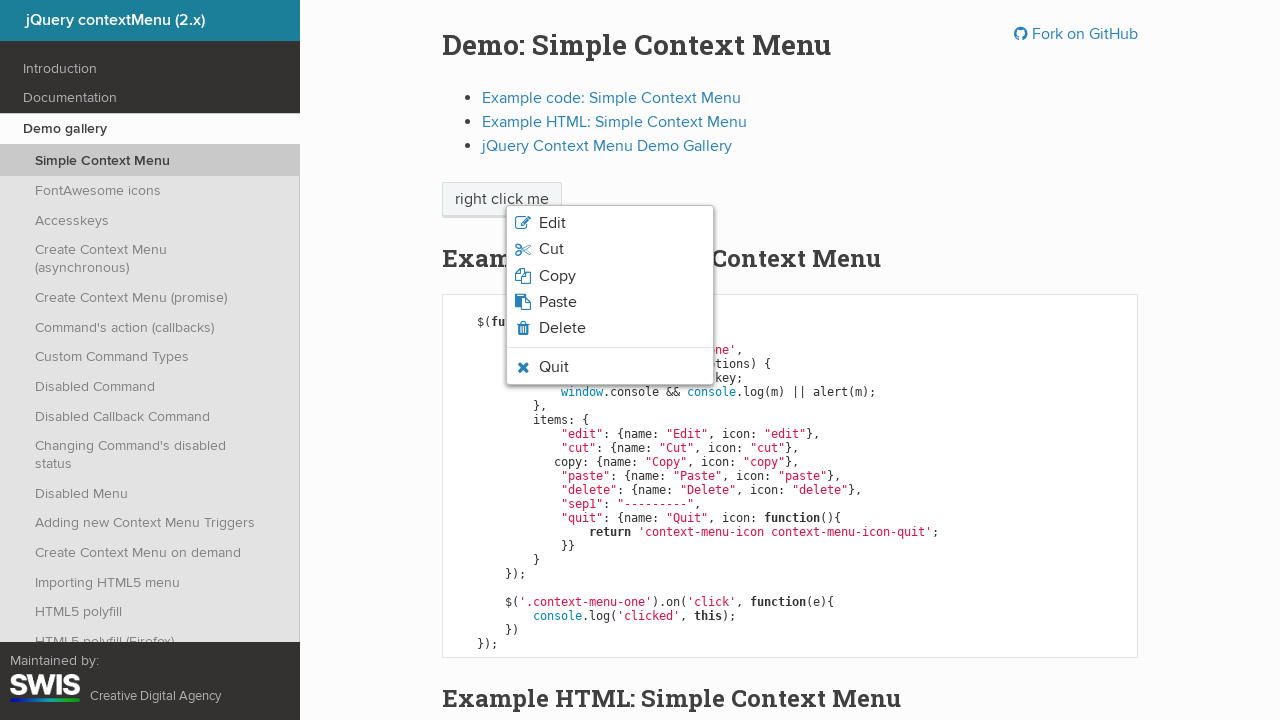

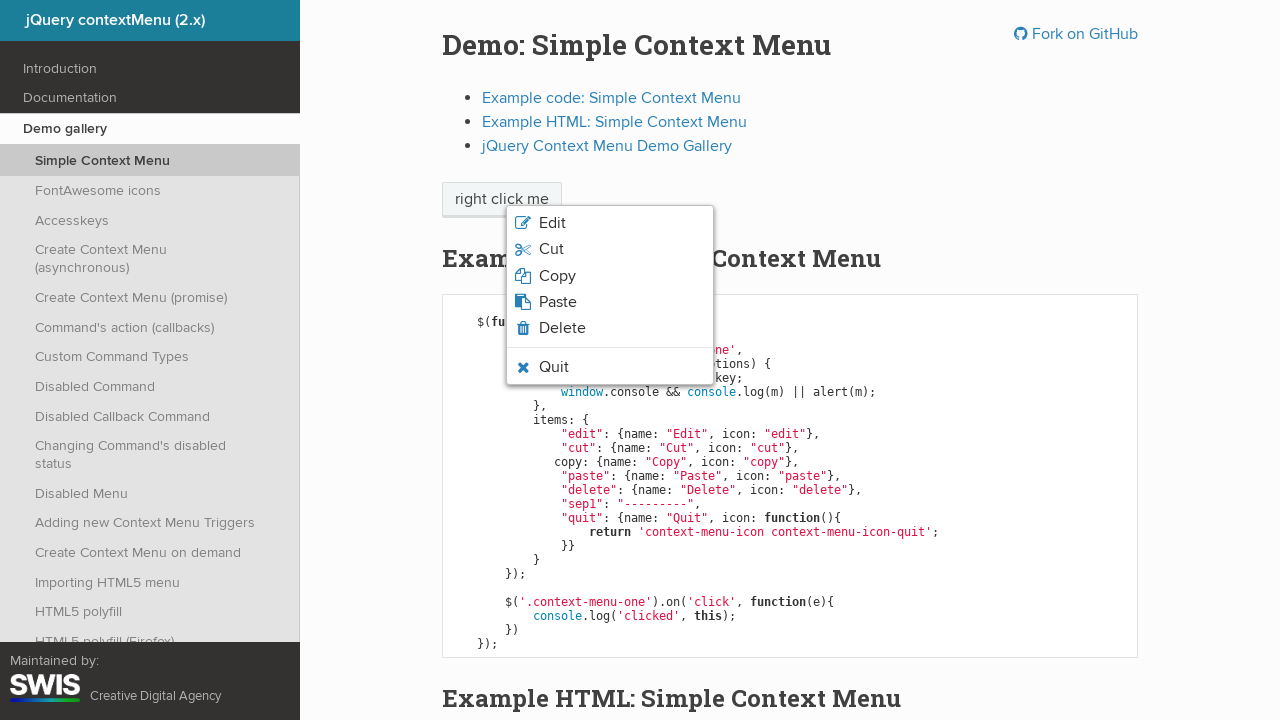